Tests that entering a number too small (below 50) displays the correct error message "Number is too small"

Starting URL: https://kristinek.github.io/site/tasks/enter_a_number

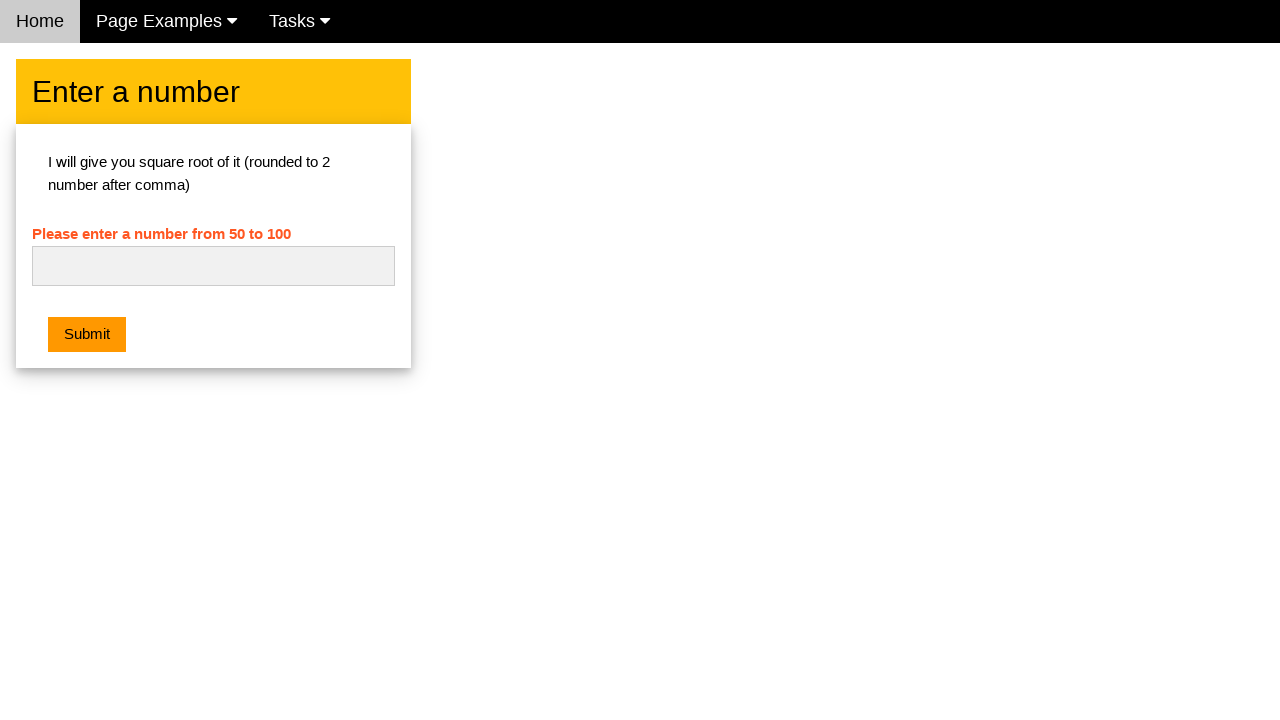

Cleared the number input field on #numb
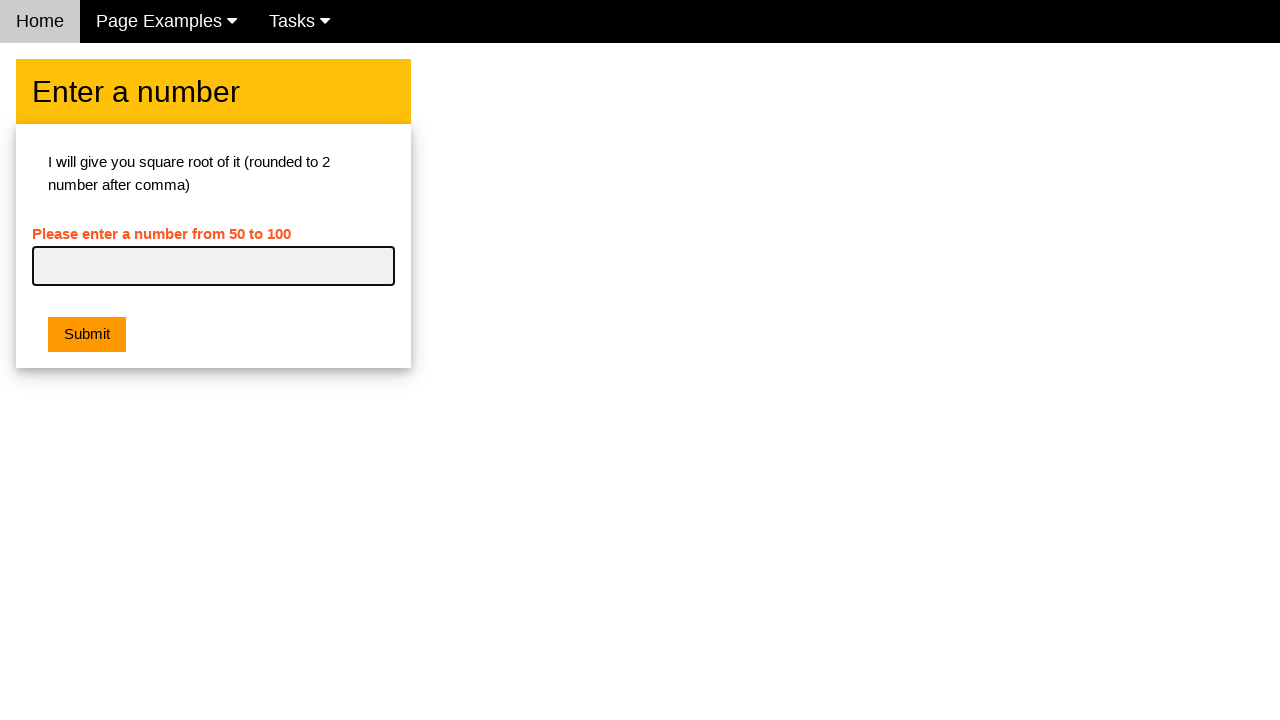

Entered number 24 (below minimum of 50) on #numb
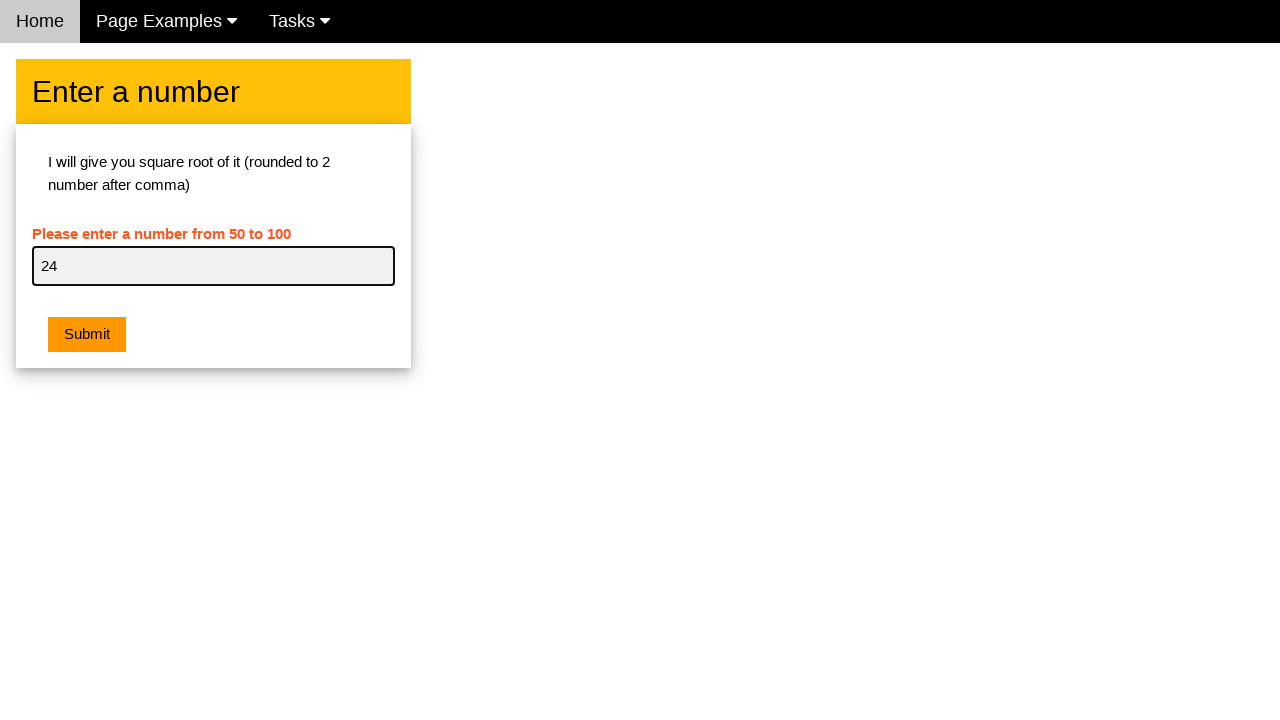

Clicked the submit button at (87, 335) on .w3-btn
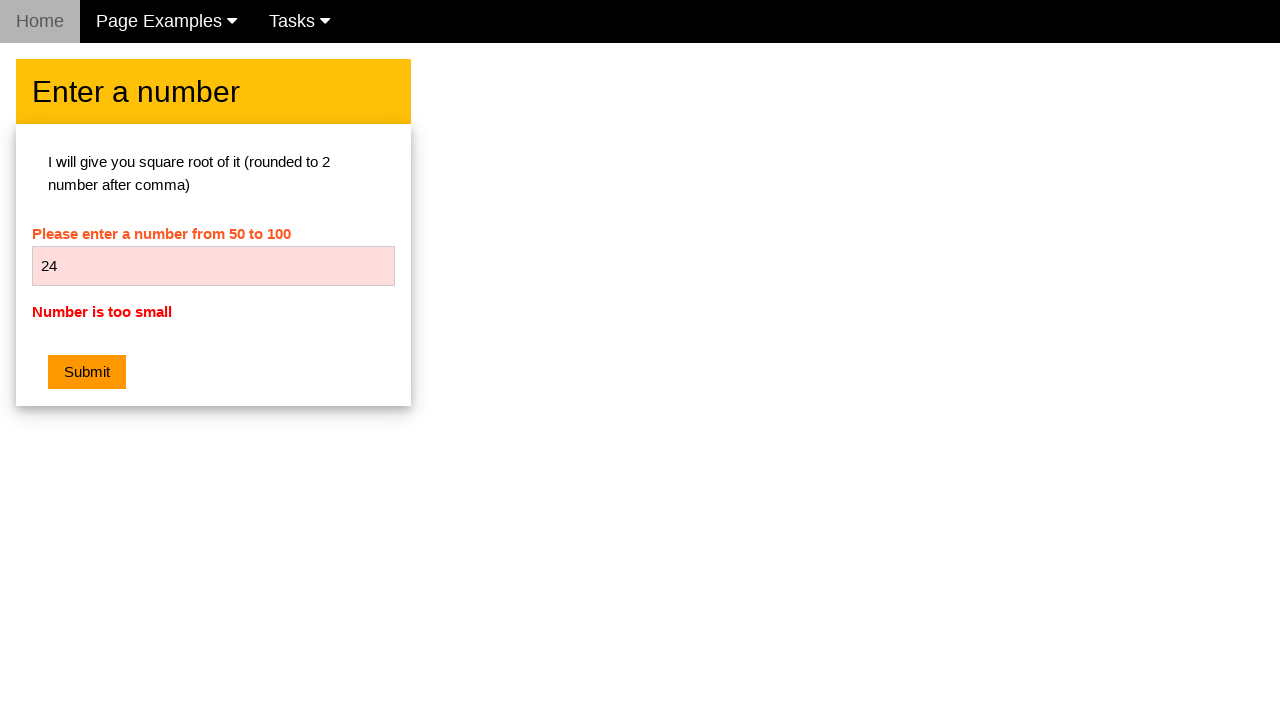

Retrieved error message text
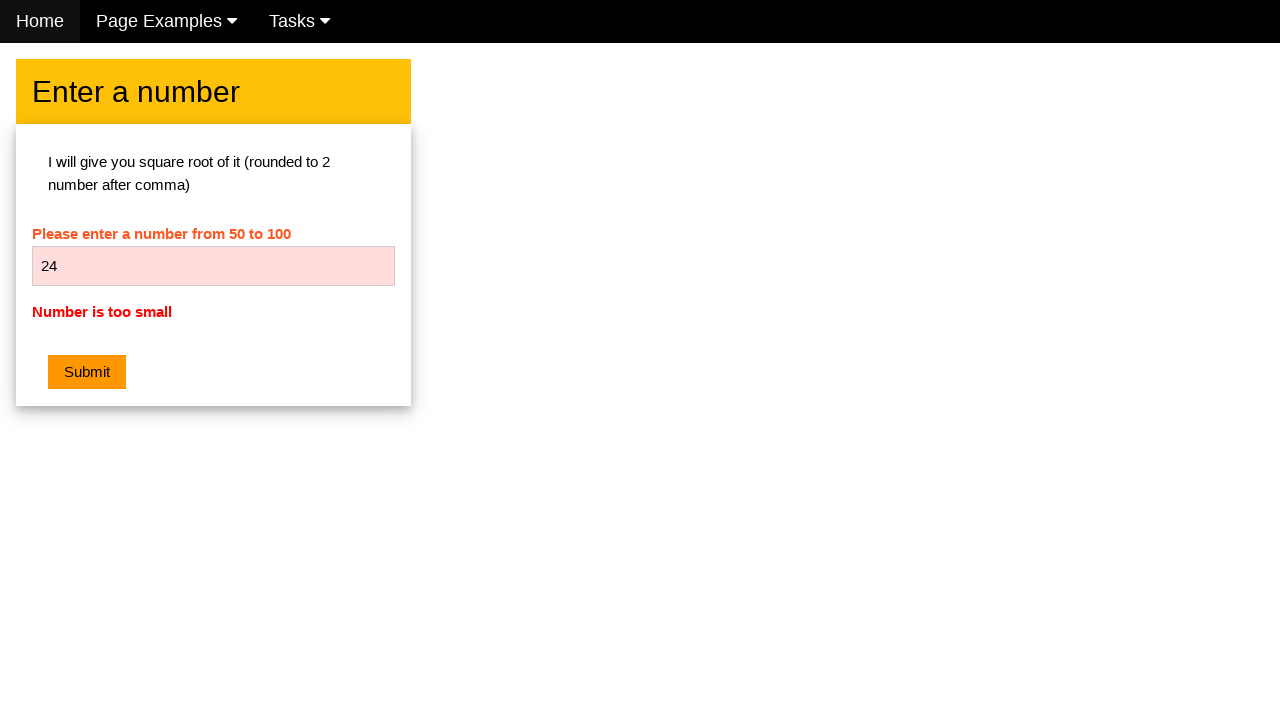

Verified error message displays 'Number is too small'
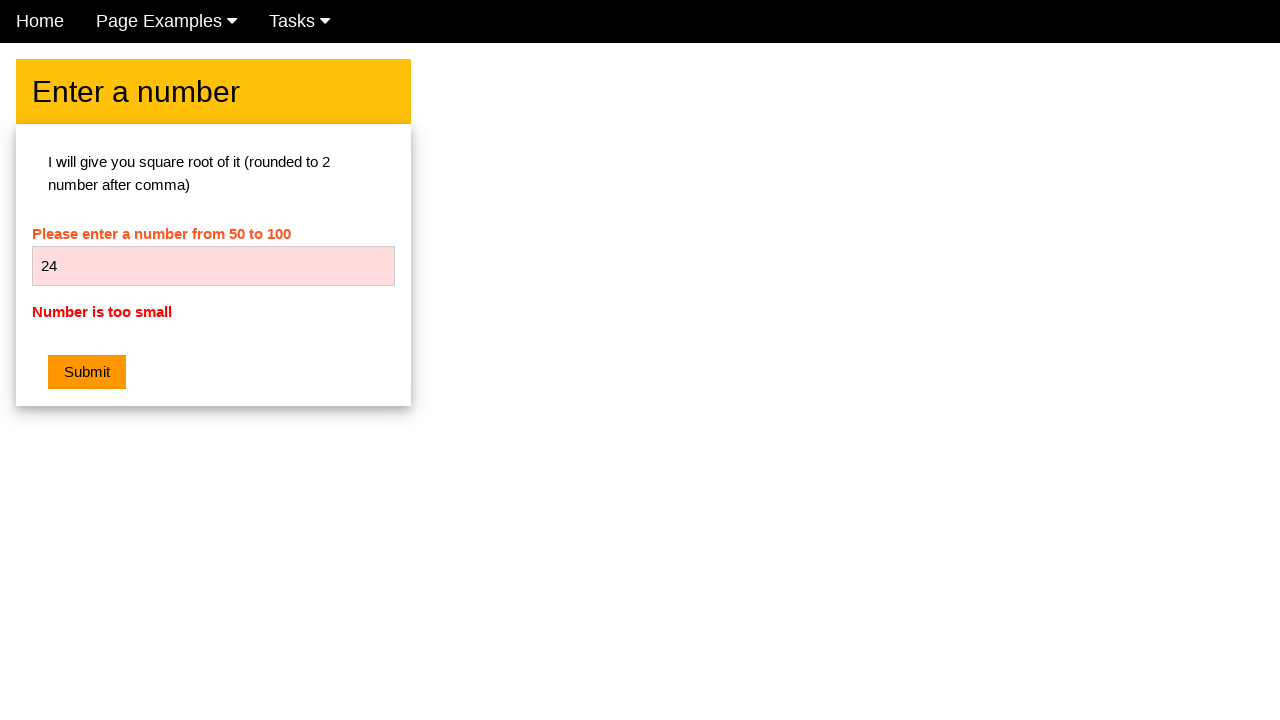

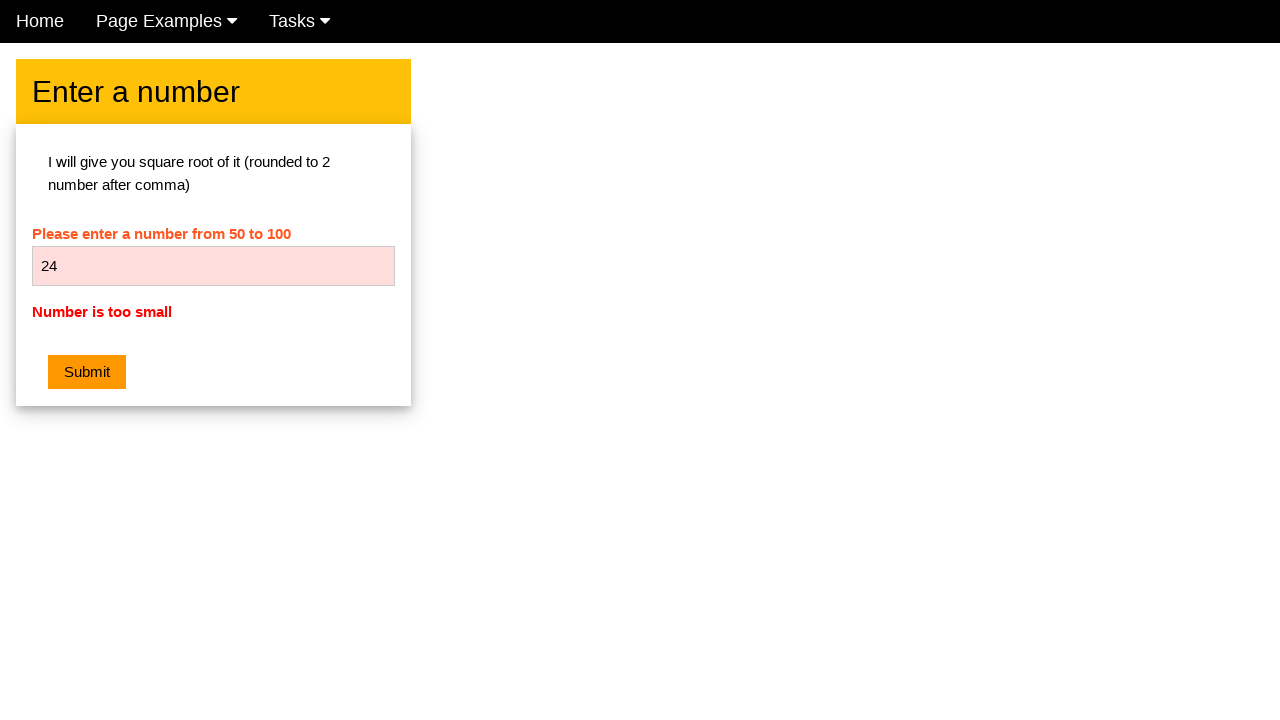